Tests multi-window handling by opening a new browser tab, navigating to a second page to extract course name text, switching back to the original window, and filling a form field with the extracted text

Starting URL: https://rahulshettyacademy.com/angularpractice/

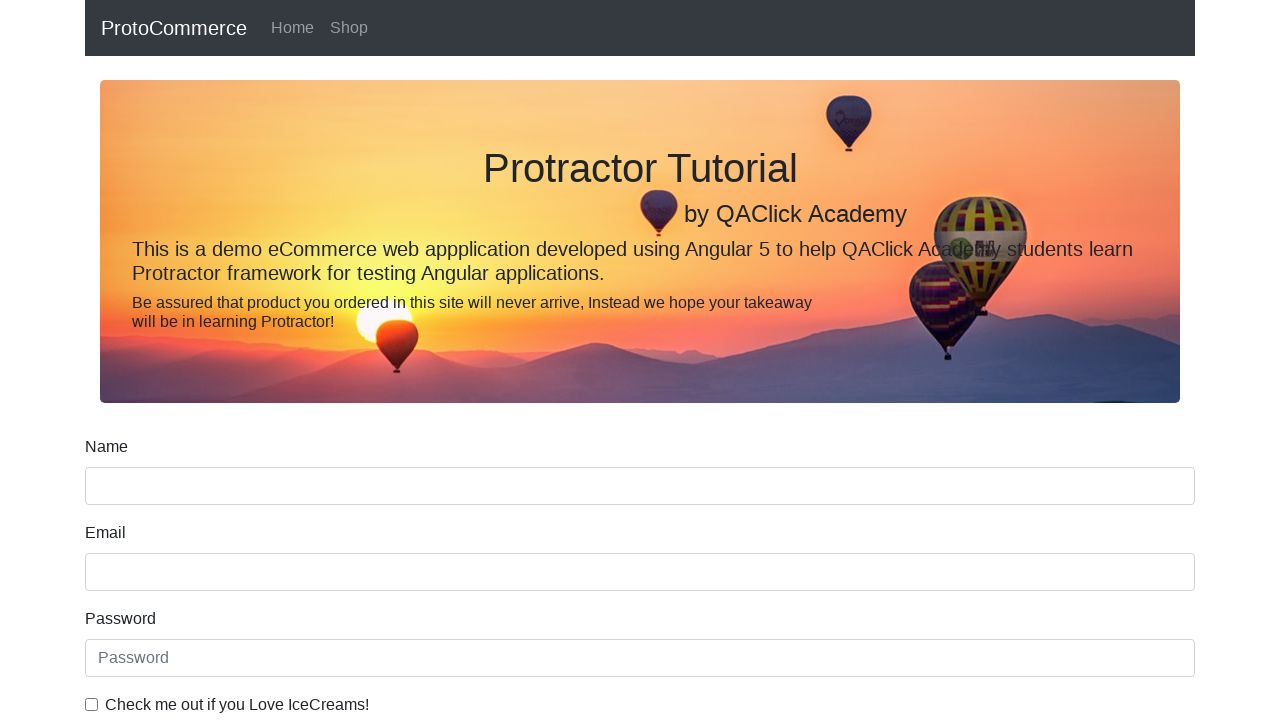

Opened new browser tab
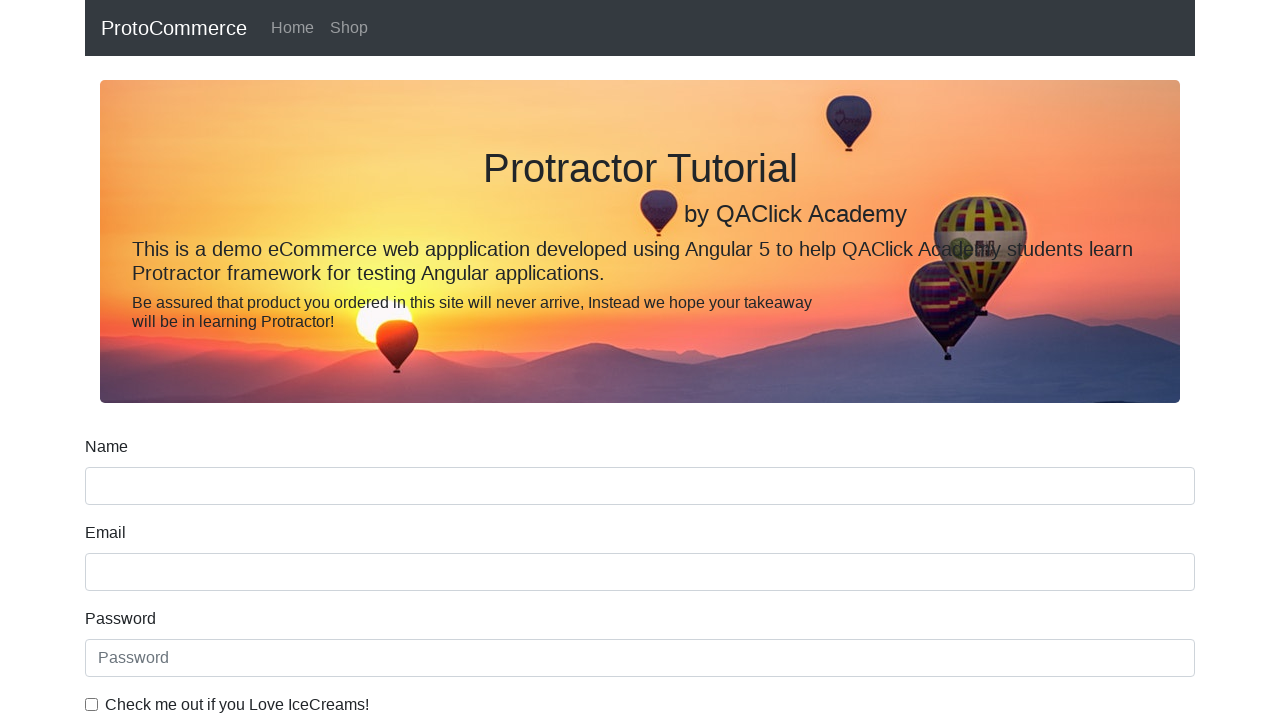

Navigated new tab to https://rahulshettyacademy.com/
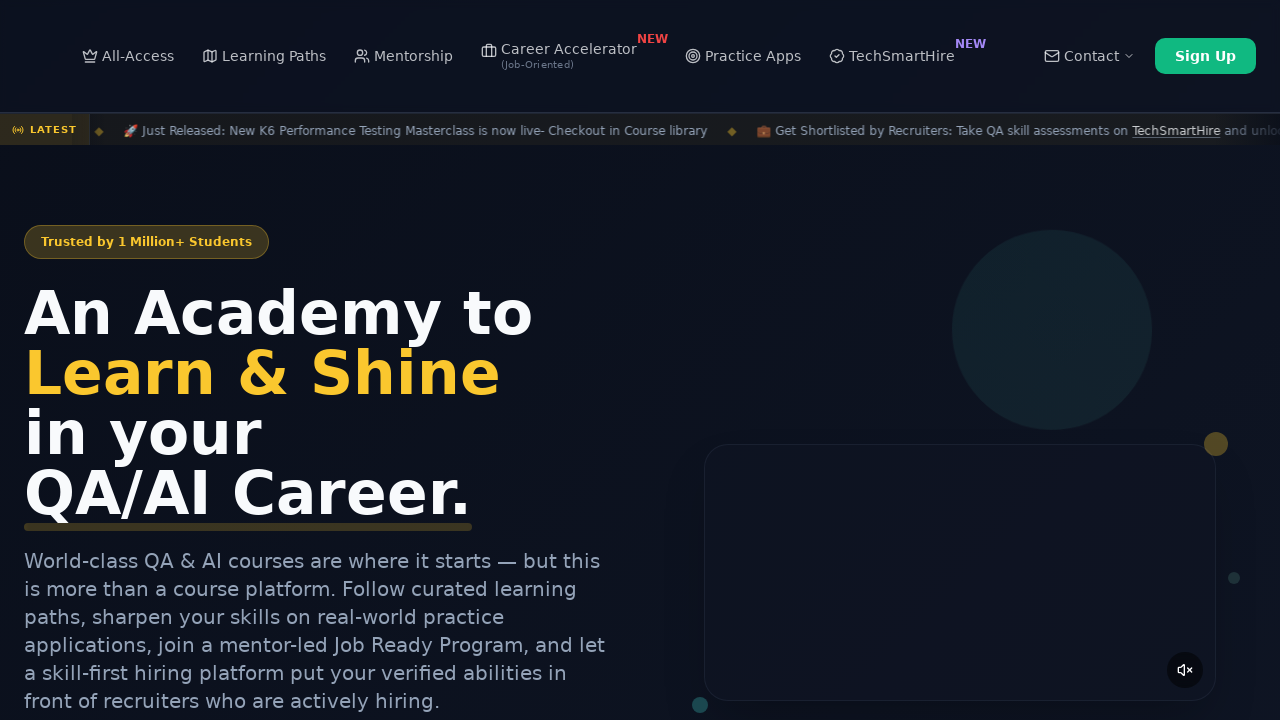

Located all course links on second page
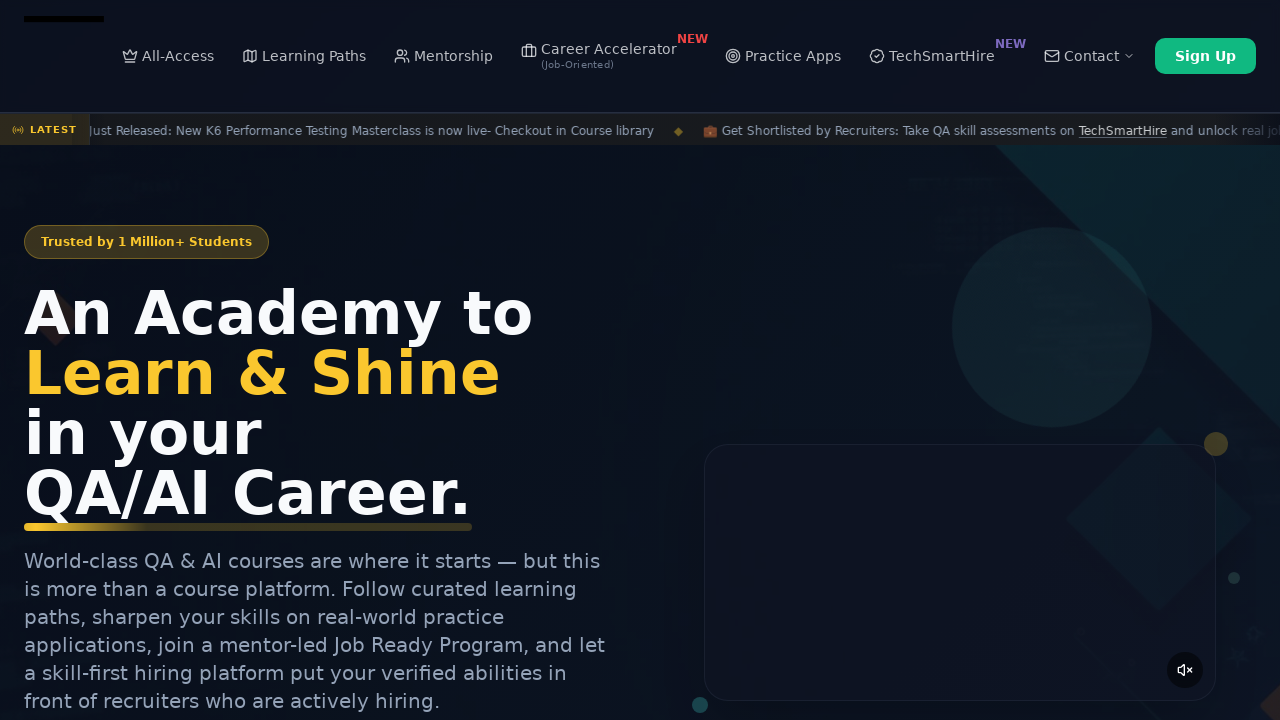

Extracted course name from second link: Playwright Testing
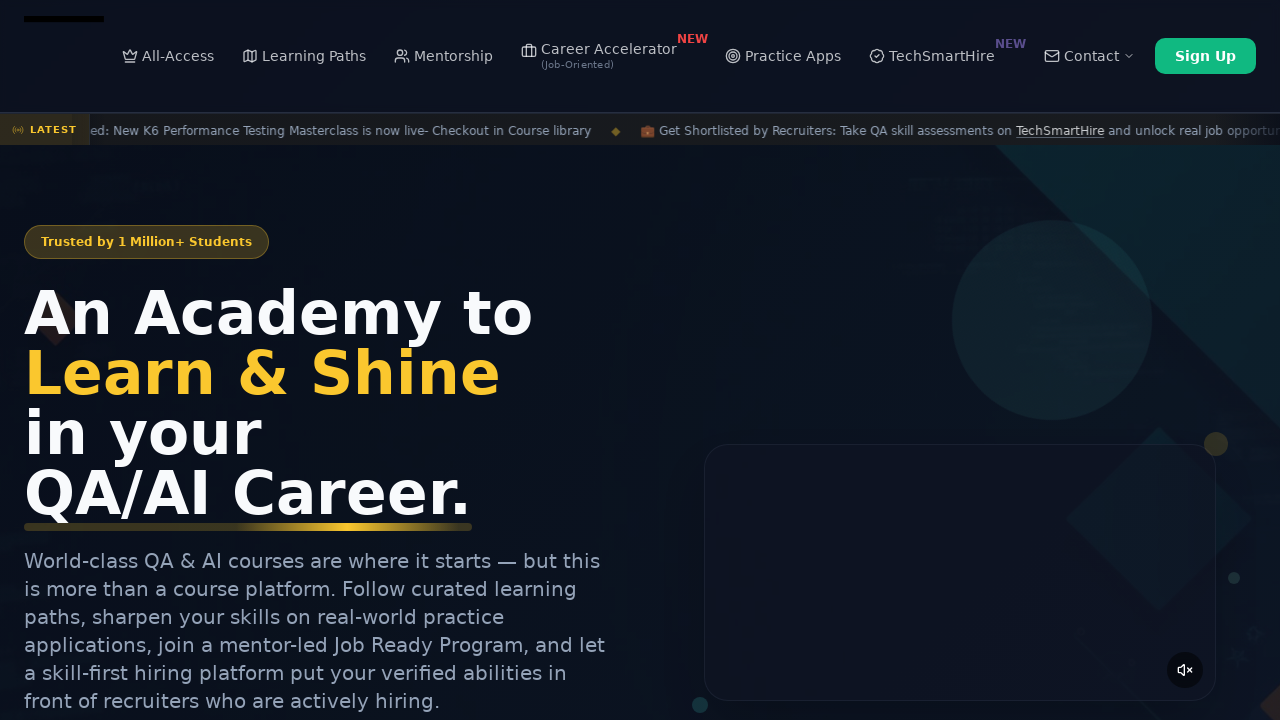

Switched back to original tab
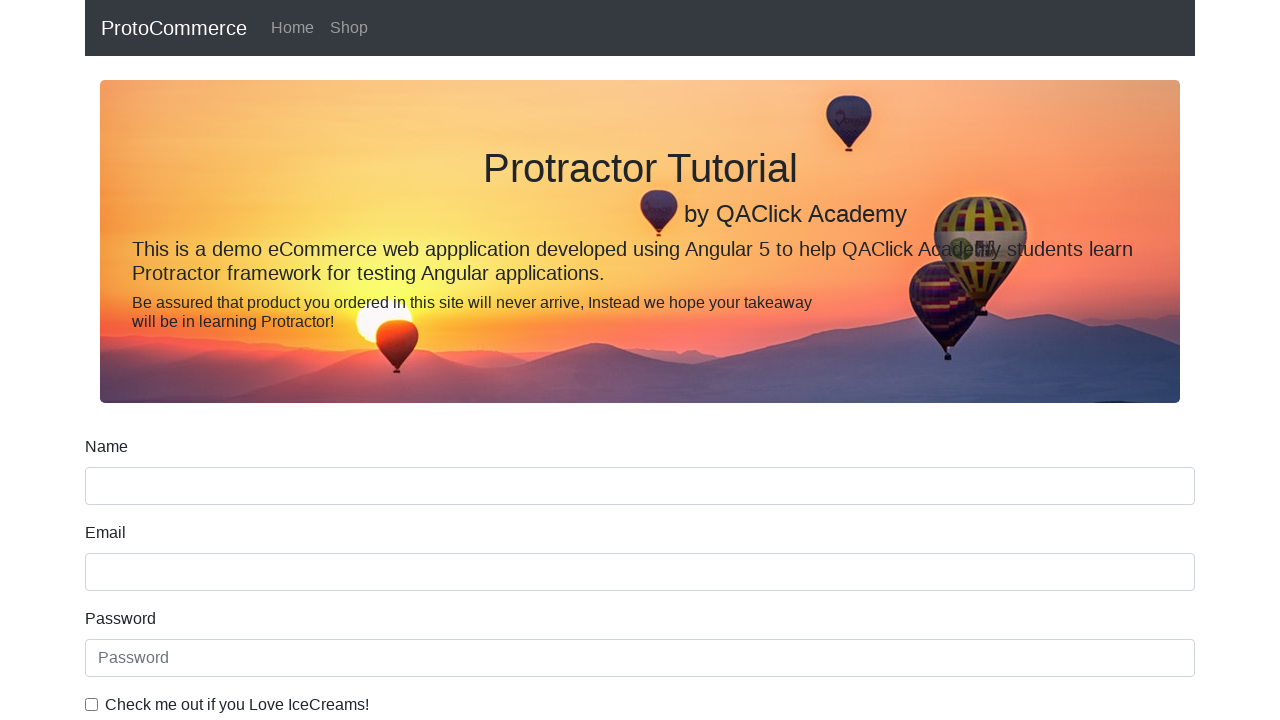

Filled name field with extracted course name: Playwright Testing on input[name='name']
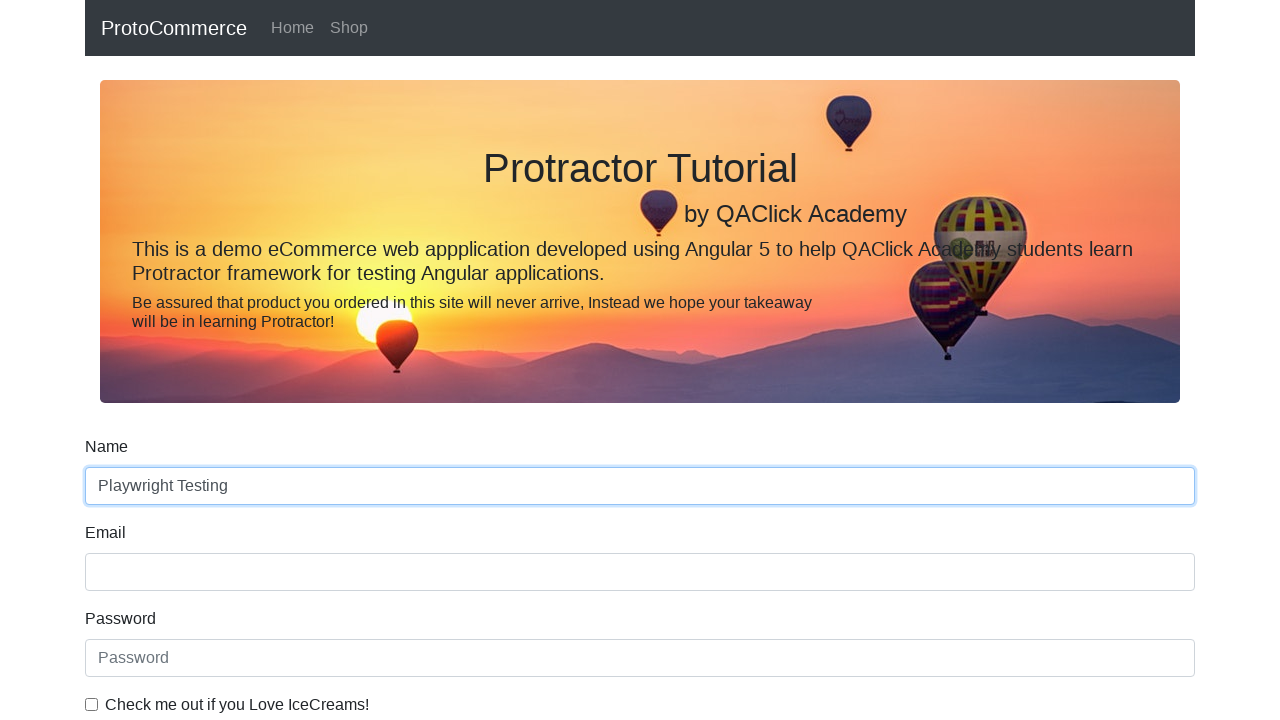

Waited 500ms for form field to be populated
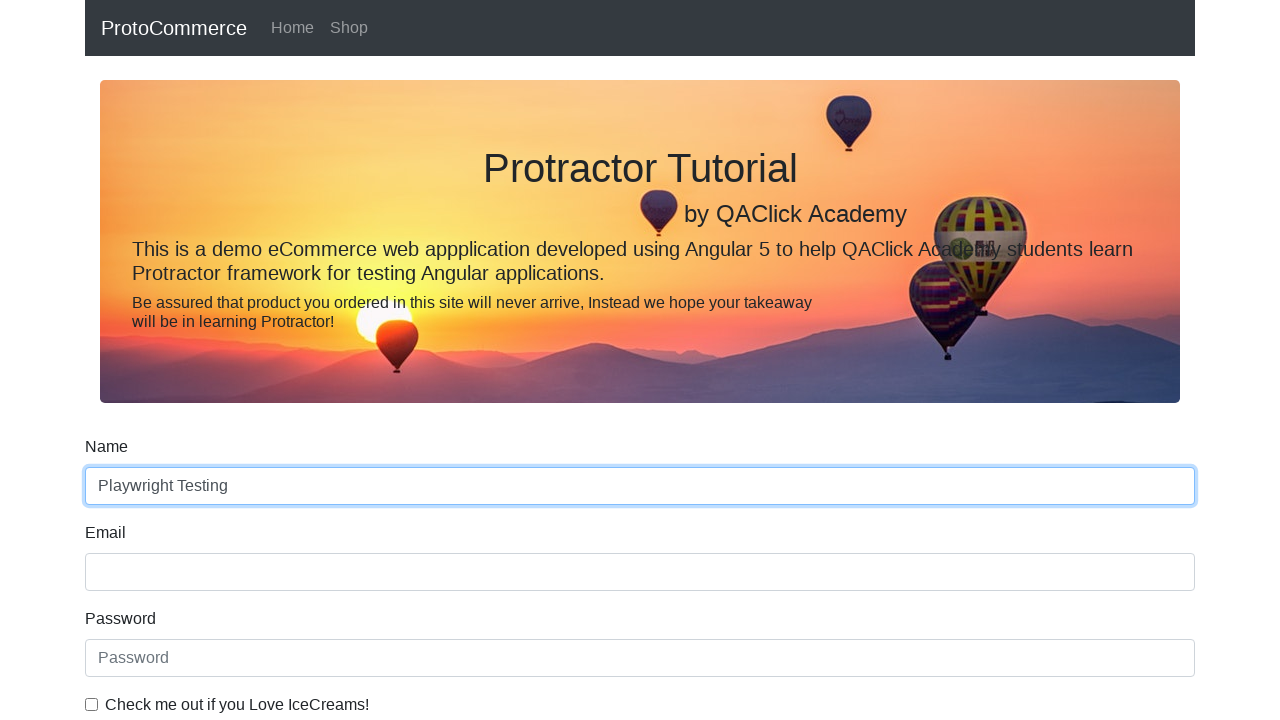

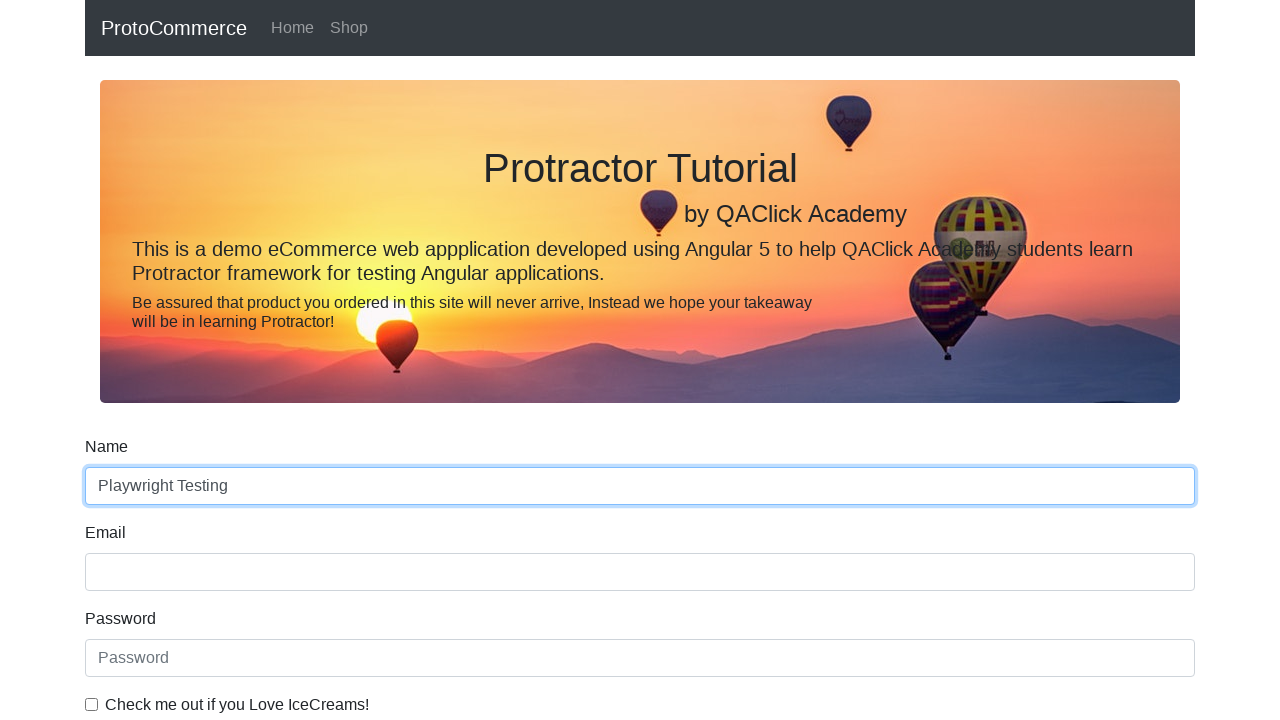